Tests navigation to the home section by clicking the home button in the navigation bar

Starting URL: https://mrjohn5on.github.io/

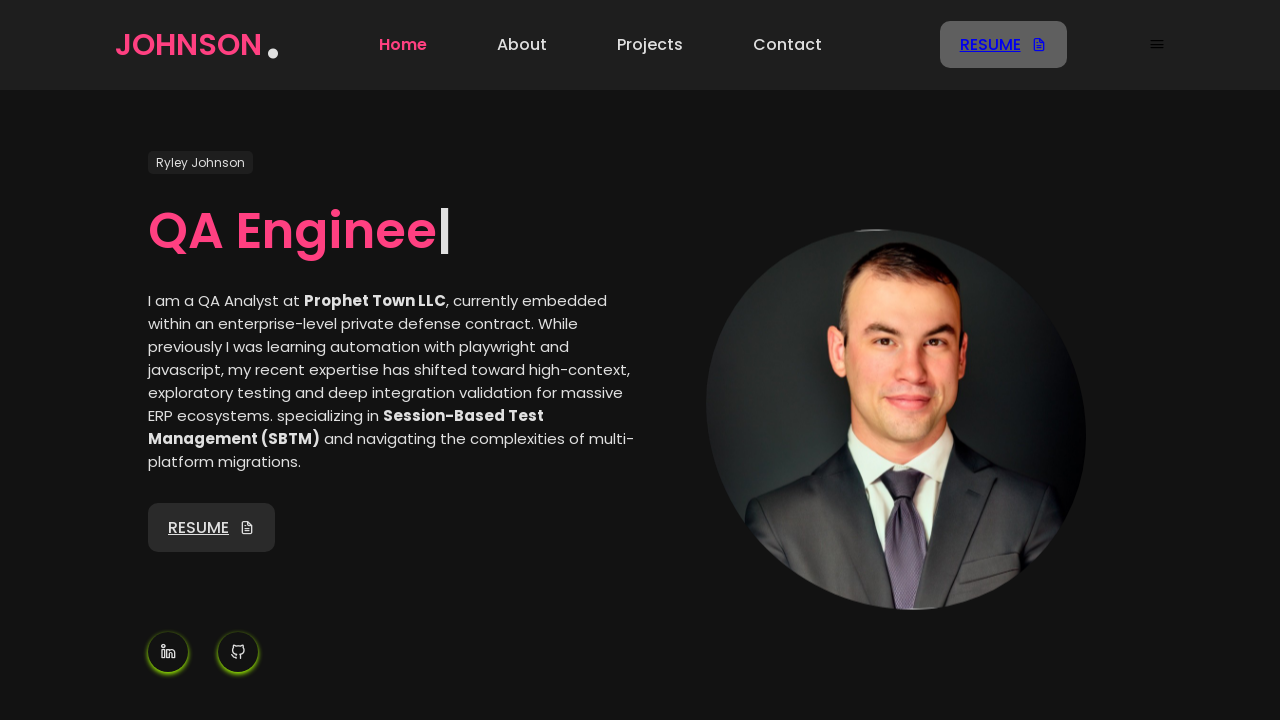

Clicked home button in navigation bar at (403, 45) on a[href="#home"], [data-testid="Nav-menu-home"]
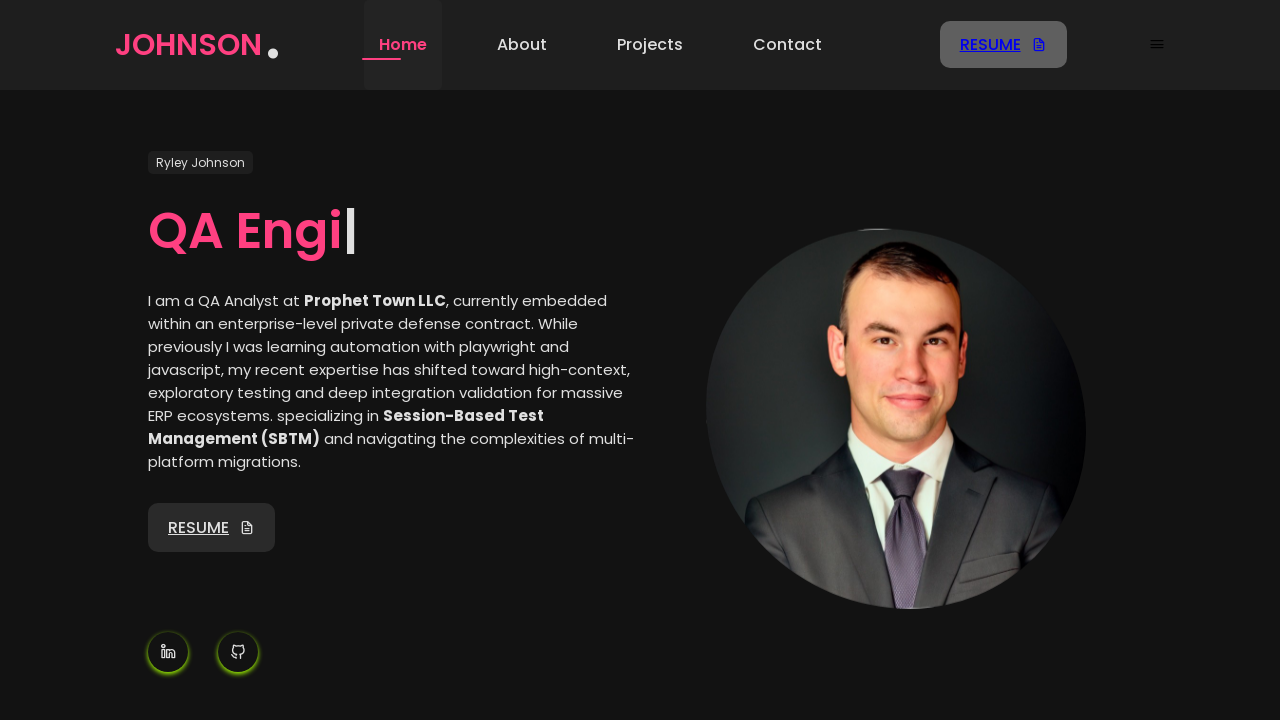

Verified navigation to home section - URL changed to #home
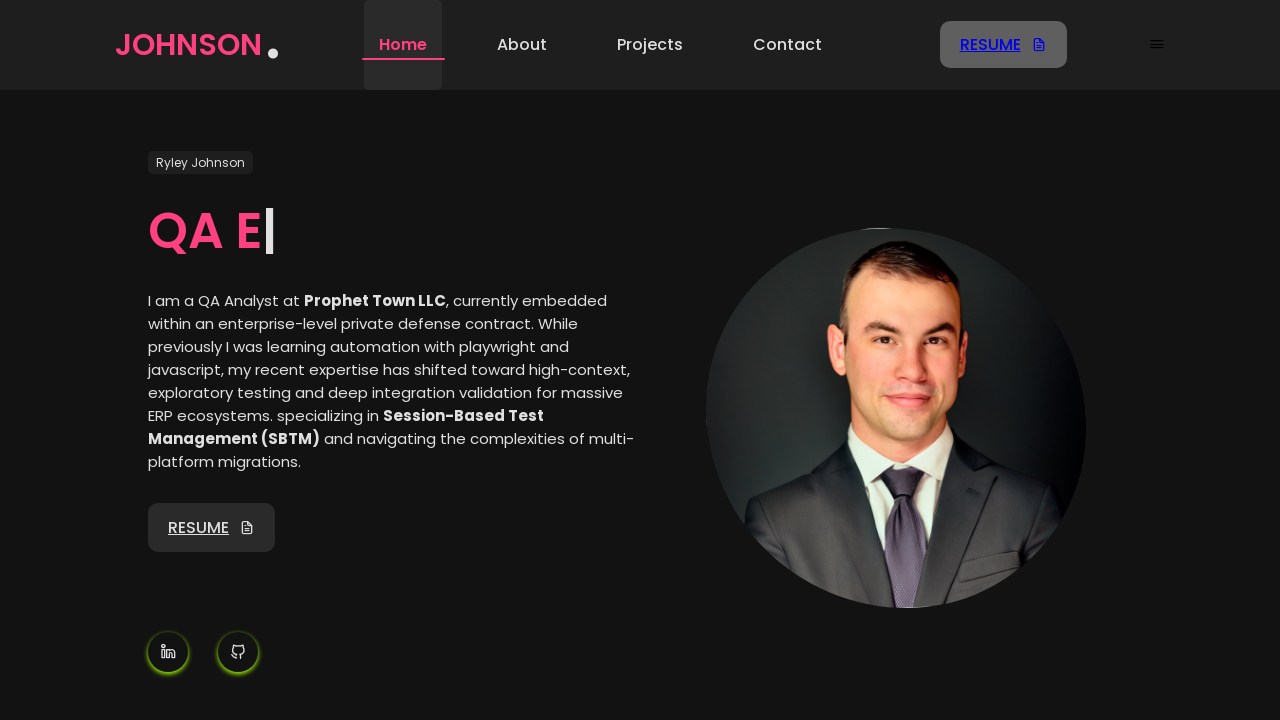

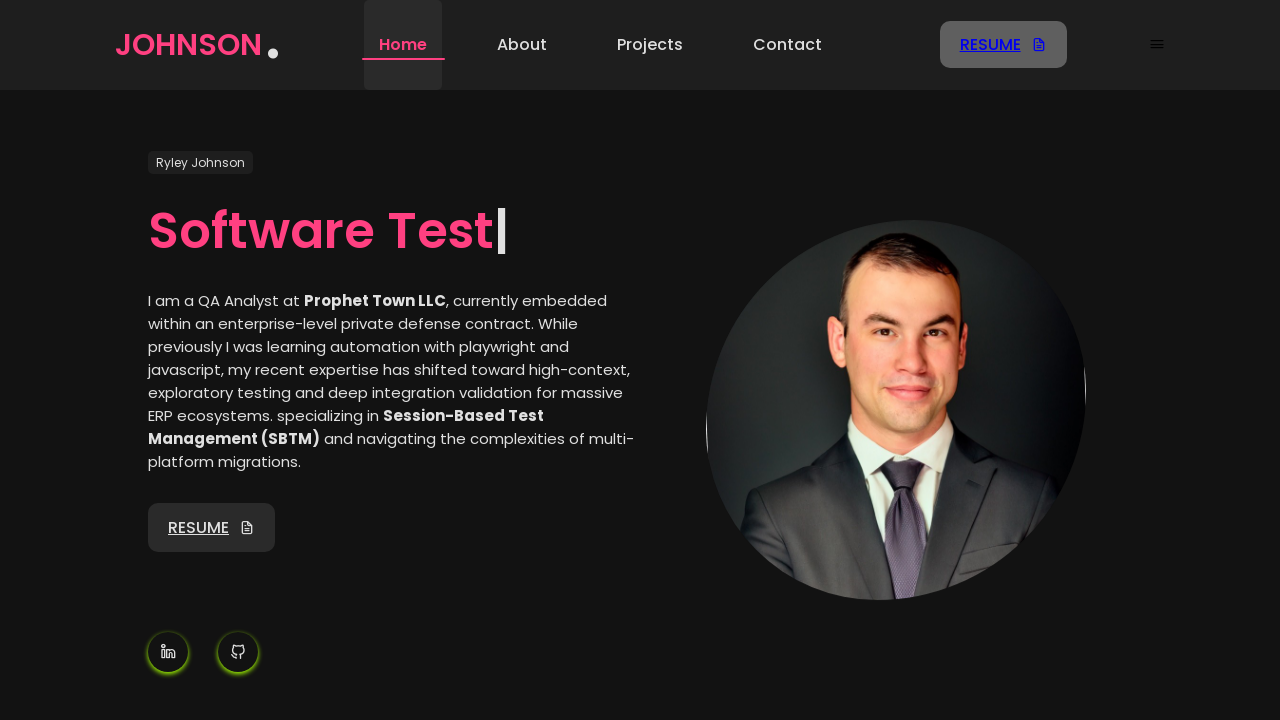